Tests number input functionality by entering a value, clearing it, and entering a new value

Starting URL: http://the-internet.herokuapp.com/inputs

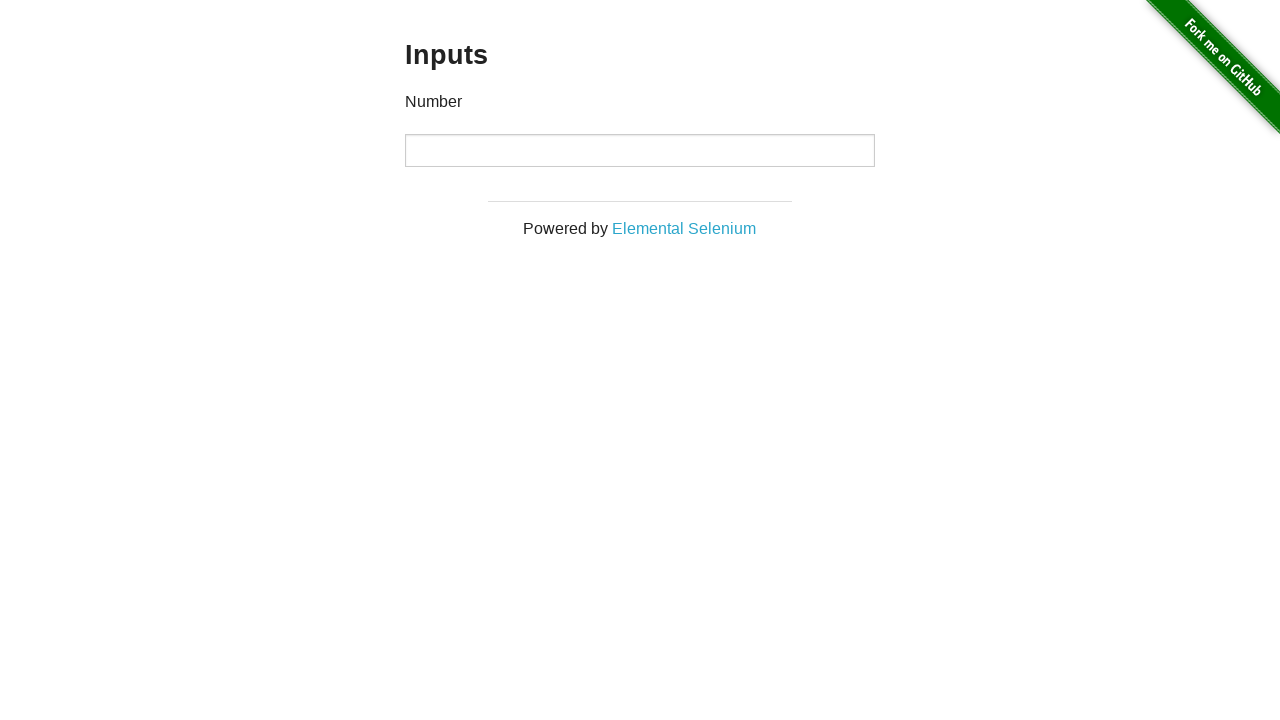

Located the number input field
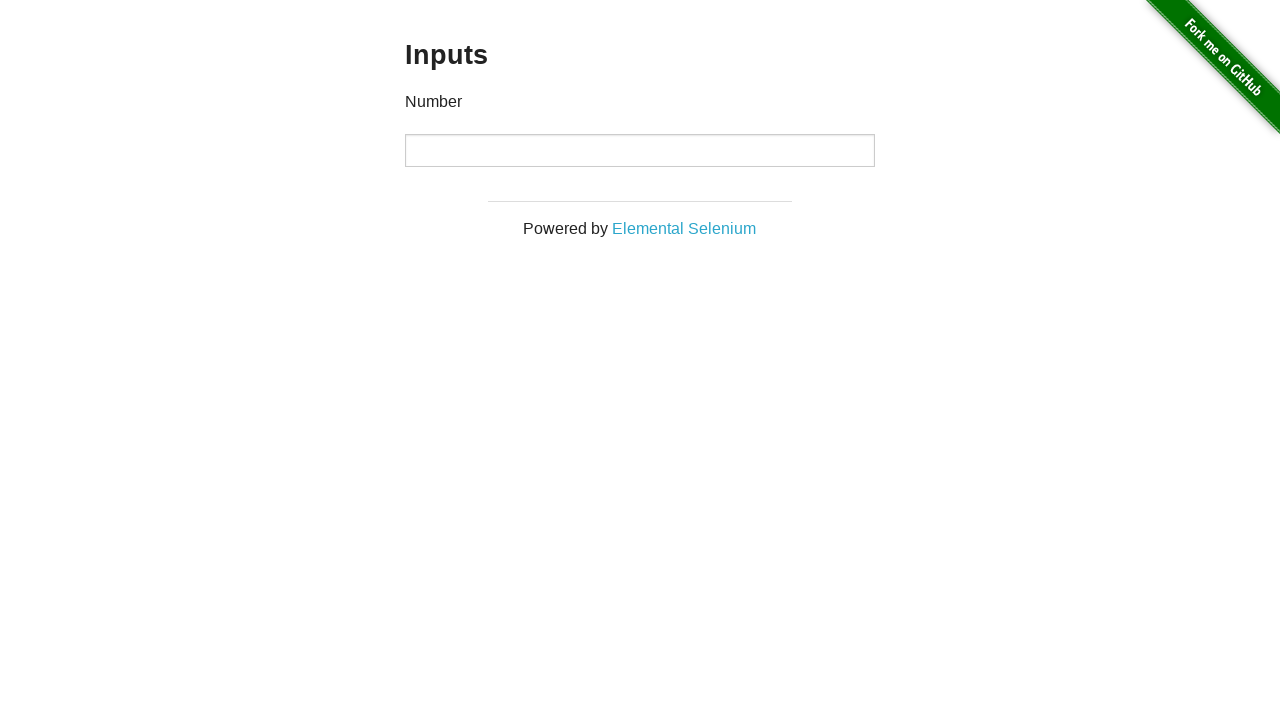

Entered '1000' into the number input field on input
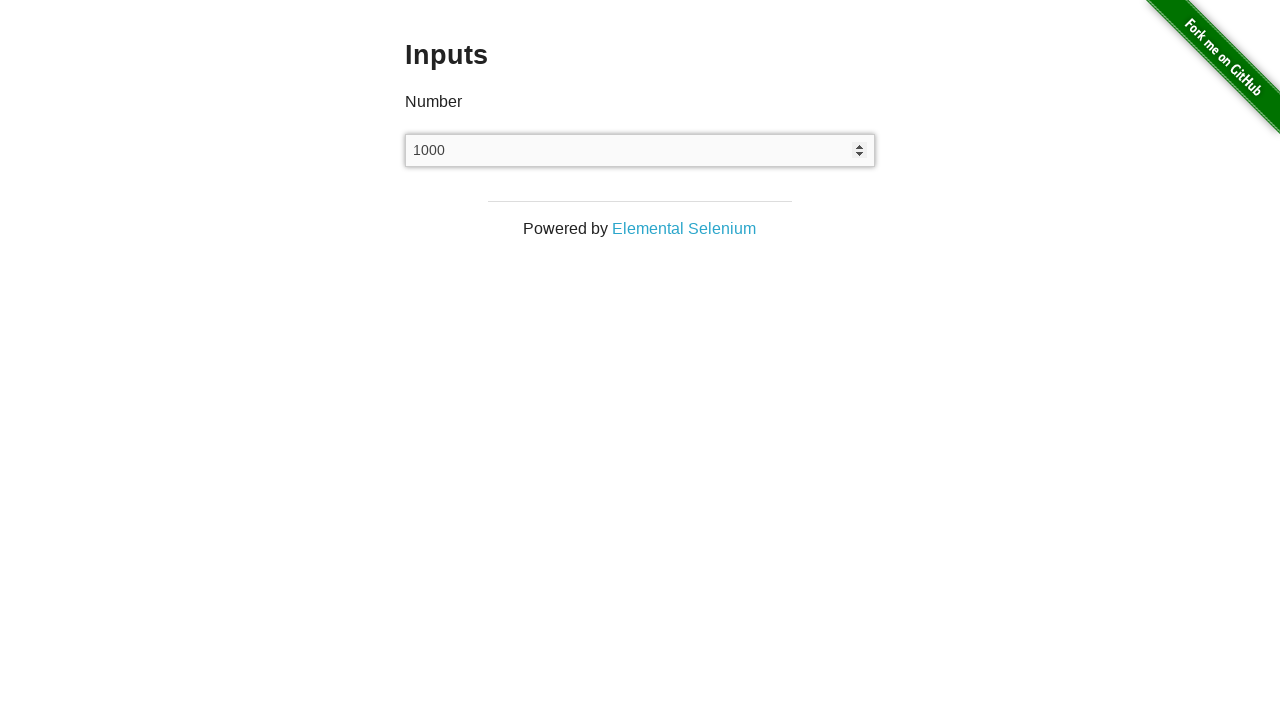

Cleared the number input field on input
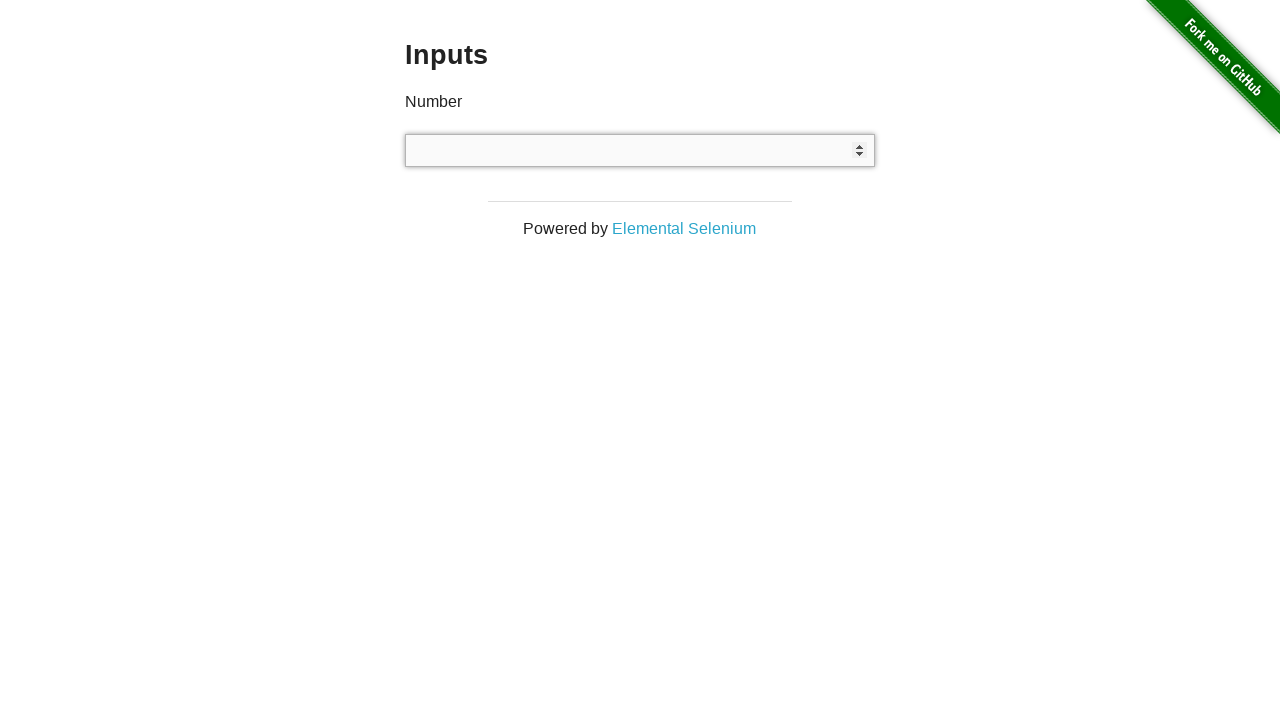

Entered '999' into the number input field on input
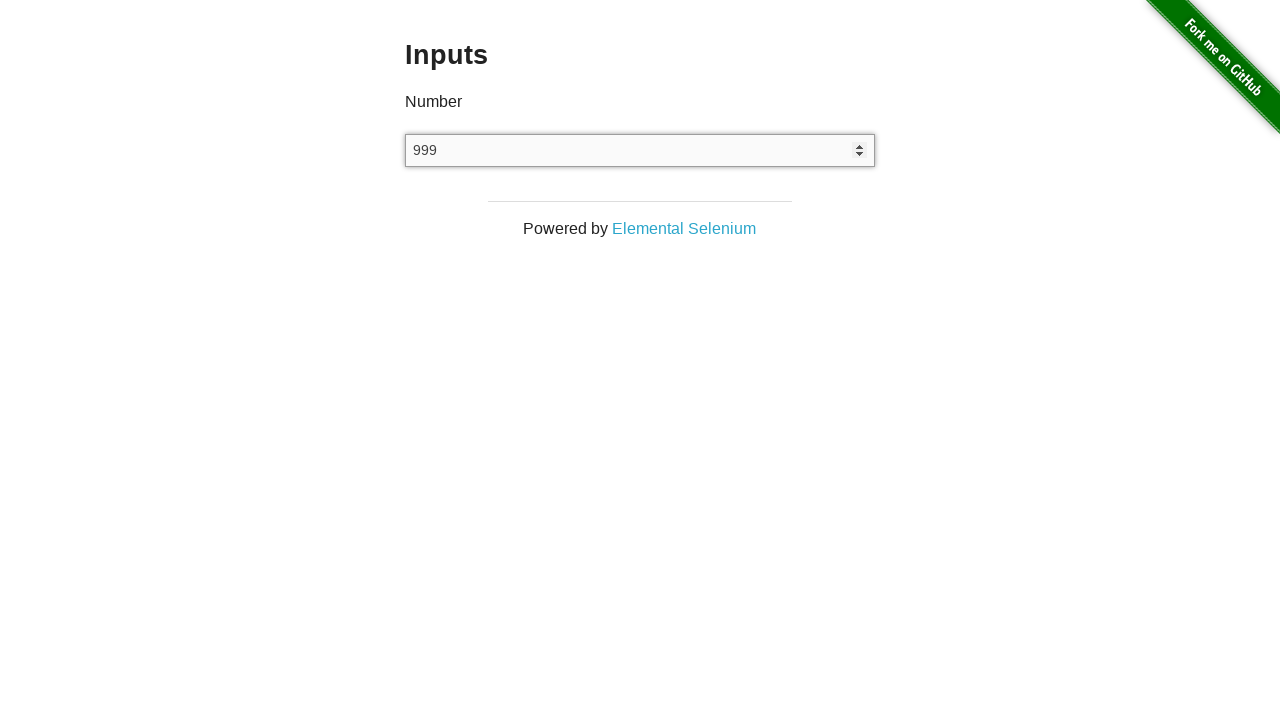

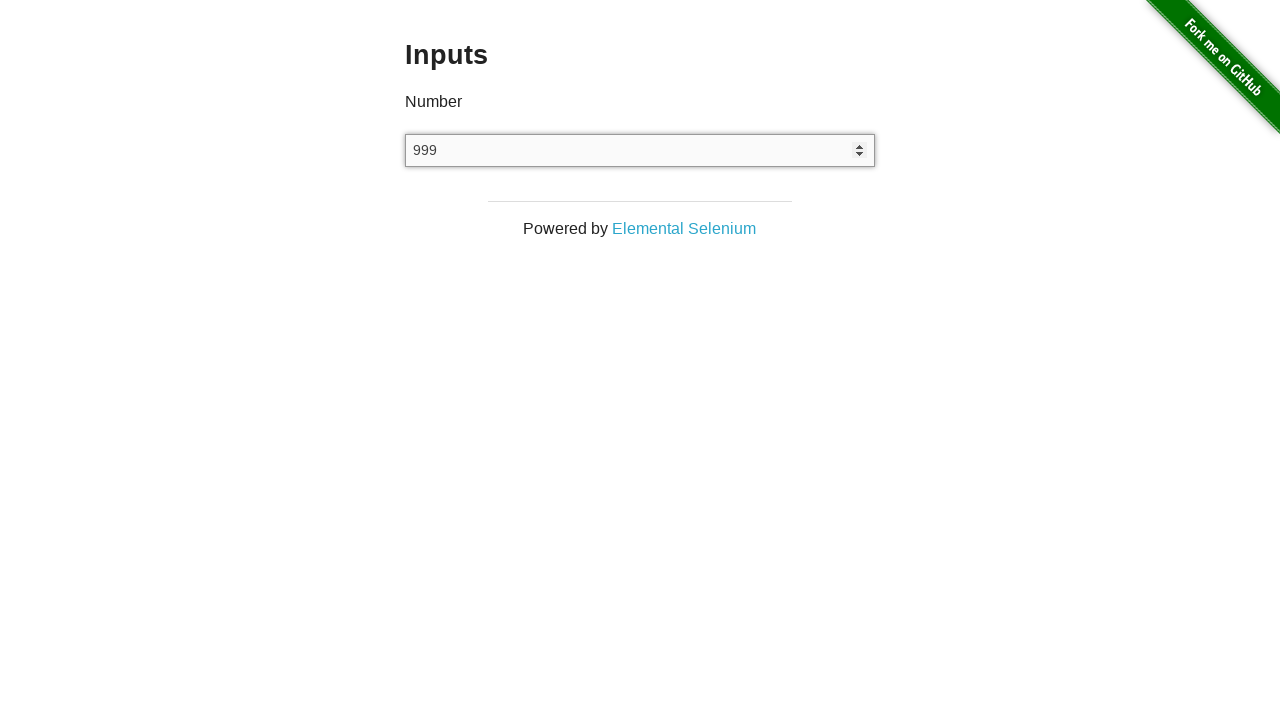